Tests dynamic content loading by clicking a start button and waiting for "Hello World!" text to appear

Starting URL: https://the-internet.herokuapp.com/dynamic_loading/1

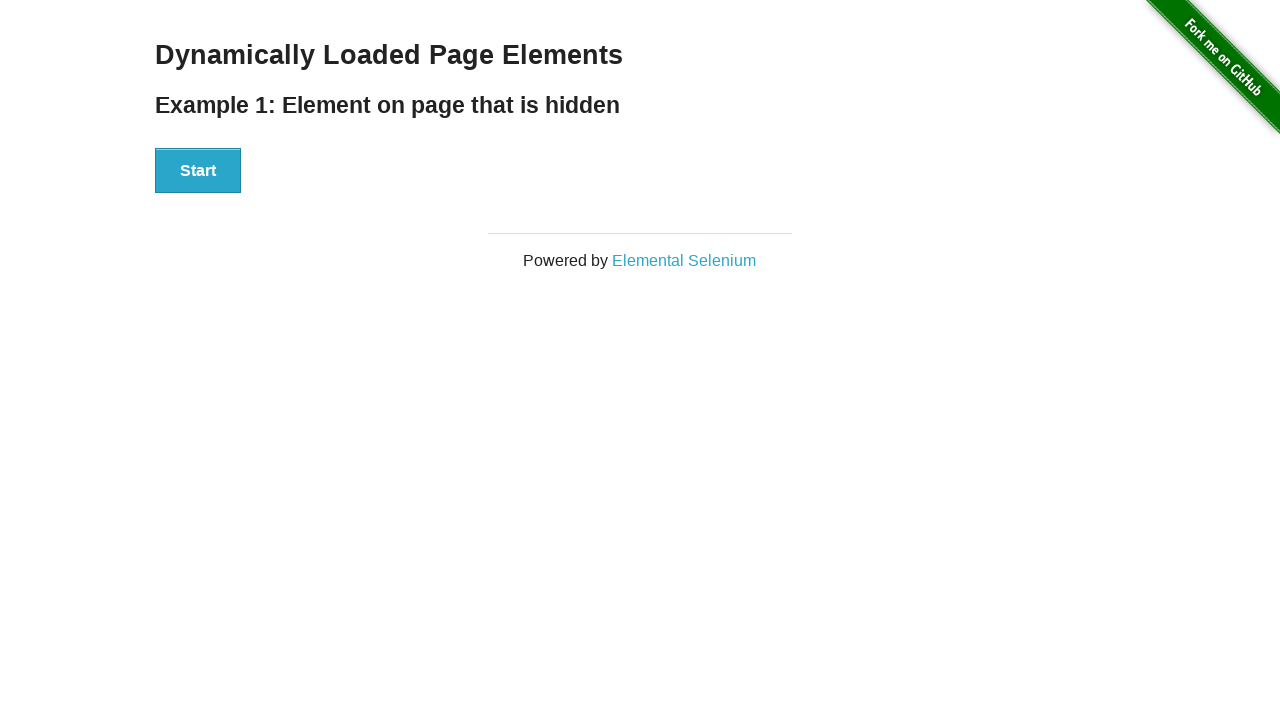

Clicked the Start button to trigger dynamic content loading at (198, 171) on [id='start'] button
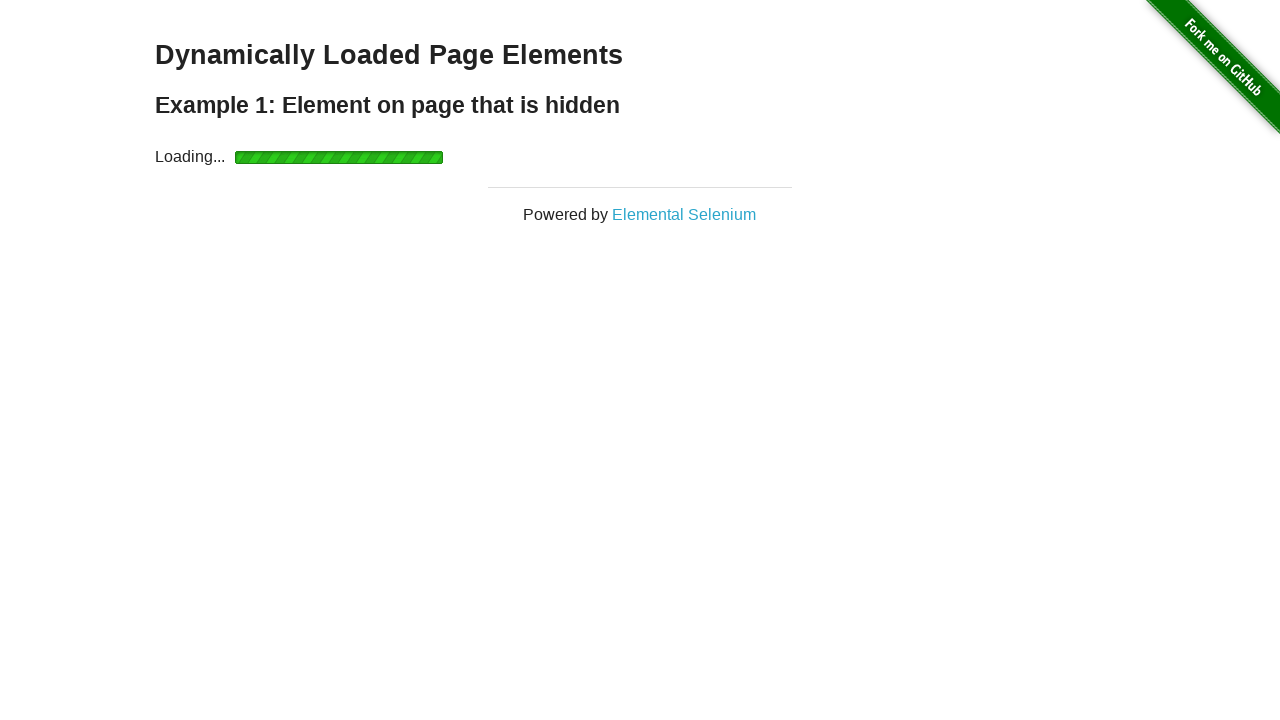

Waited for 'Hello World!' text to appear in finish section
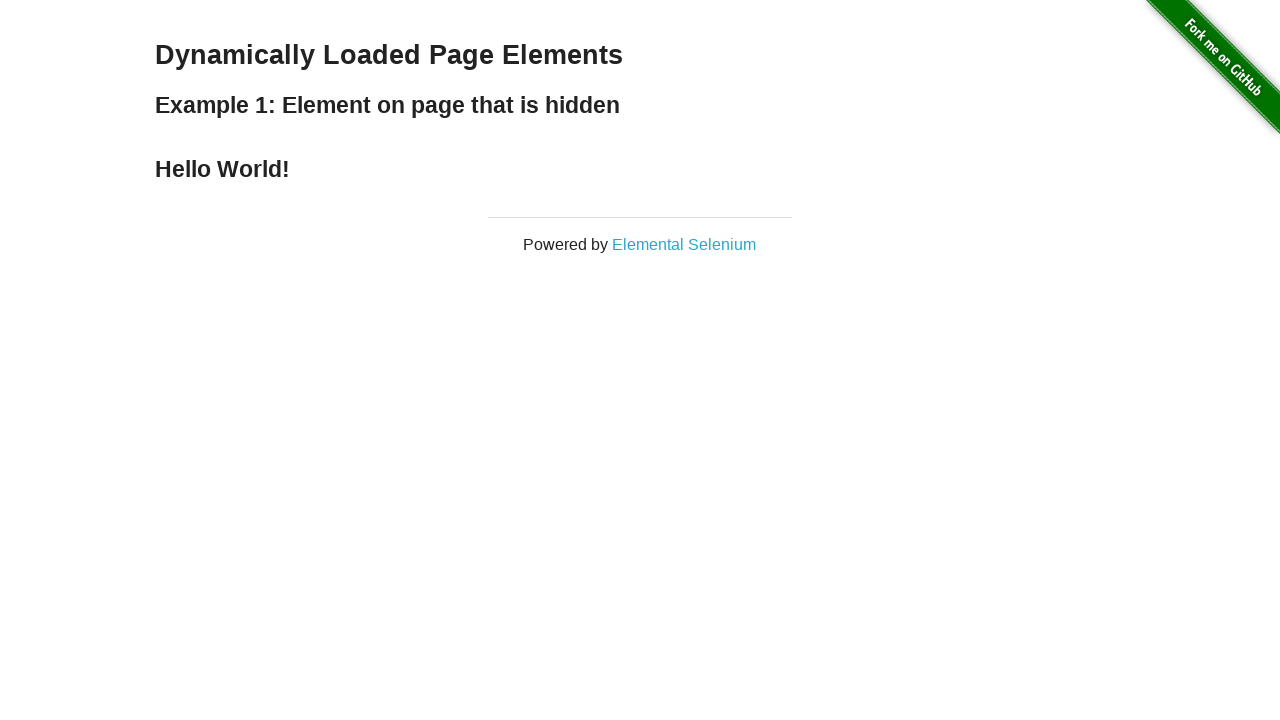

Verified that 'Hello World!' text is displayed correctly
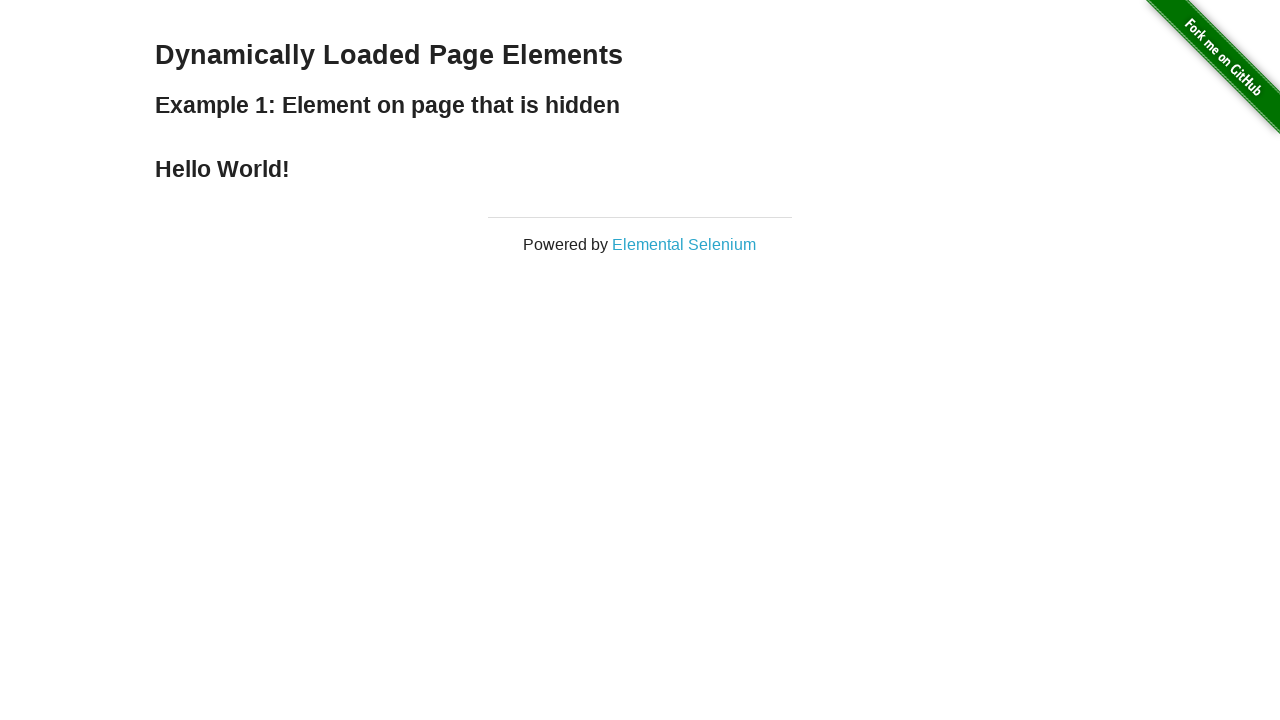

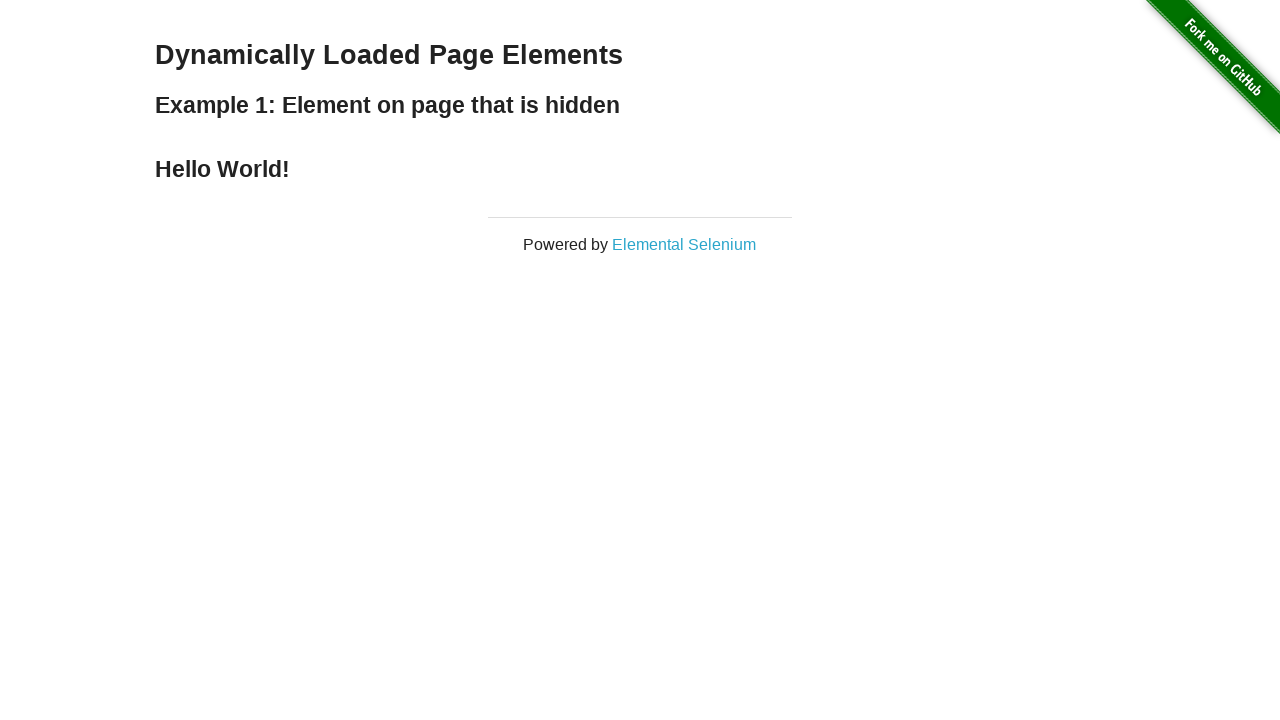